Tests various checkbox interactions including basic checkboxes, tri-state checkboxes, toggle buttons, and multi-select dropdown with checkboxes

Starting URL: https://www.leafground.com/checkbox.xhtml

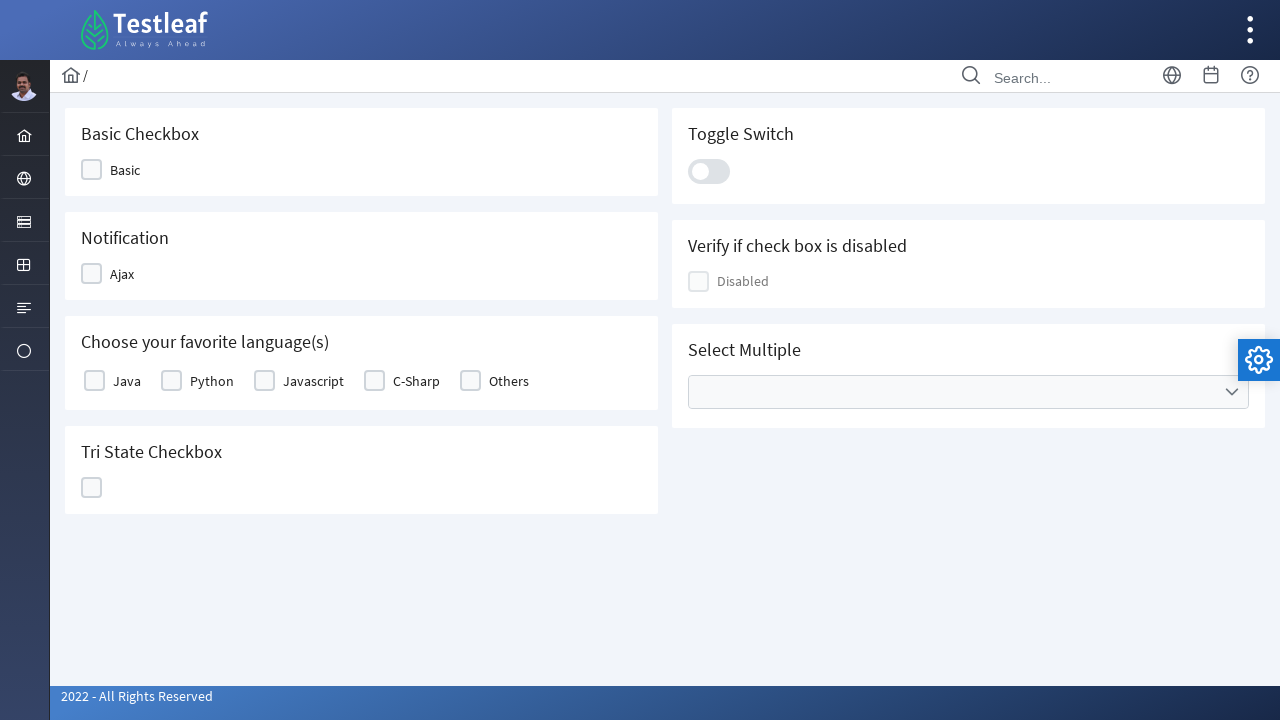

Clicked basic checkbox at (92, 170) on xpath=//div[@id='j_idt87:j_idt89']//div[2]
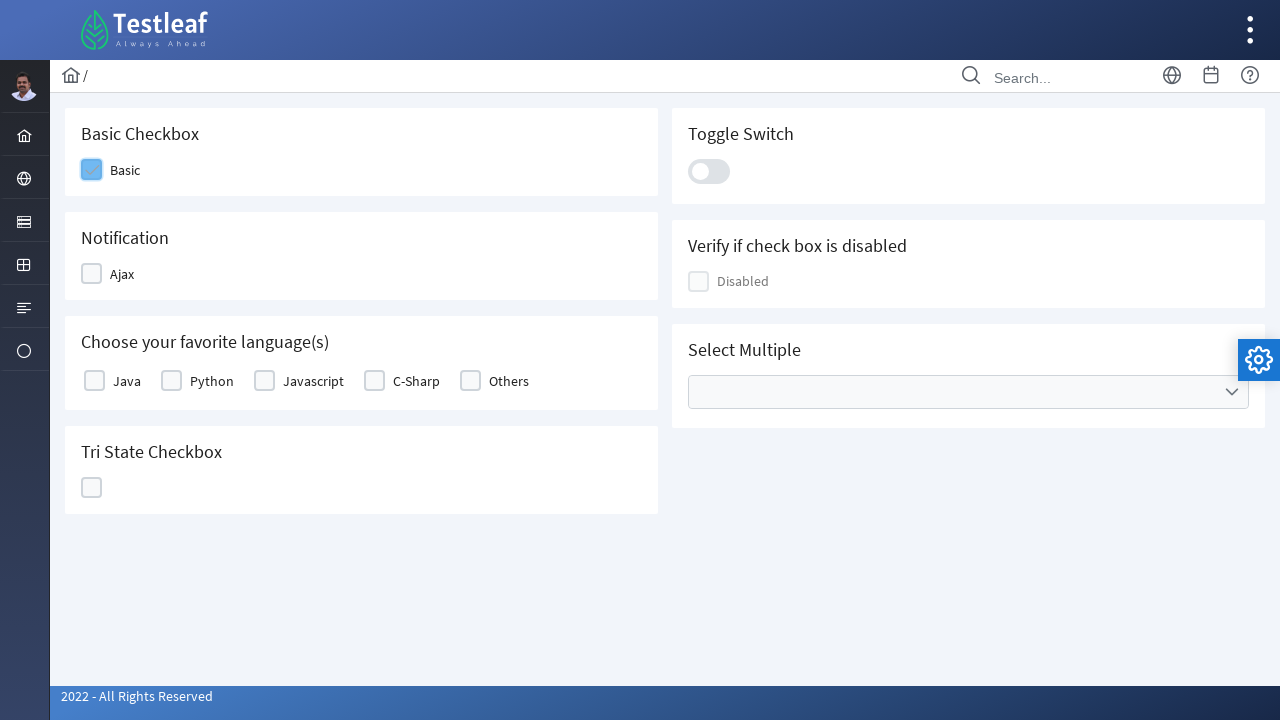

Clicked ajax checkbox at (92, 274) on xpath=//div[@id='j_idt87:j_idt91']//div[2]
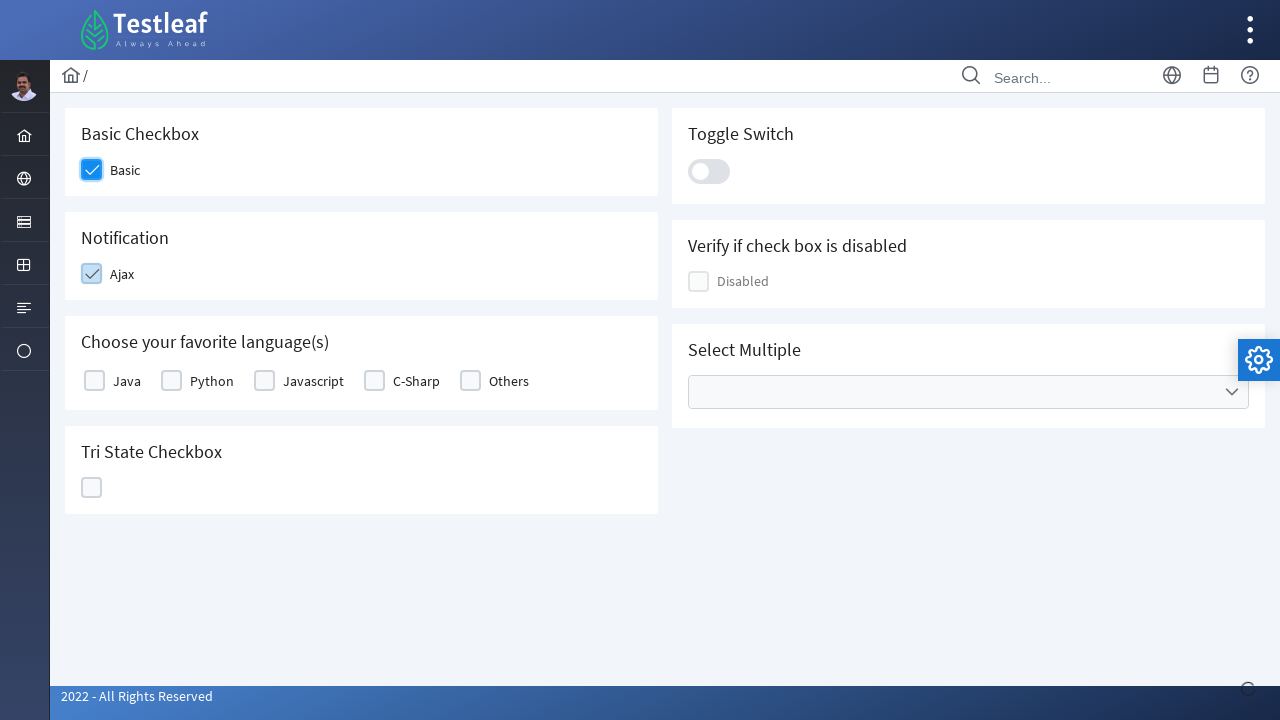

Selected Java language checkbox at (94, 381) on xpath=//table[@id='j_idt87:basic']//td[1]//div[2]
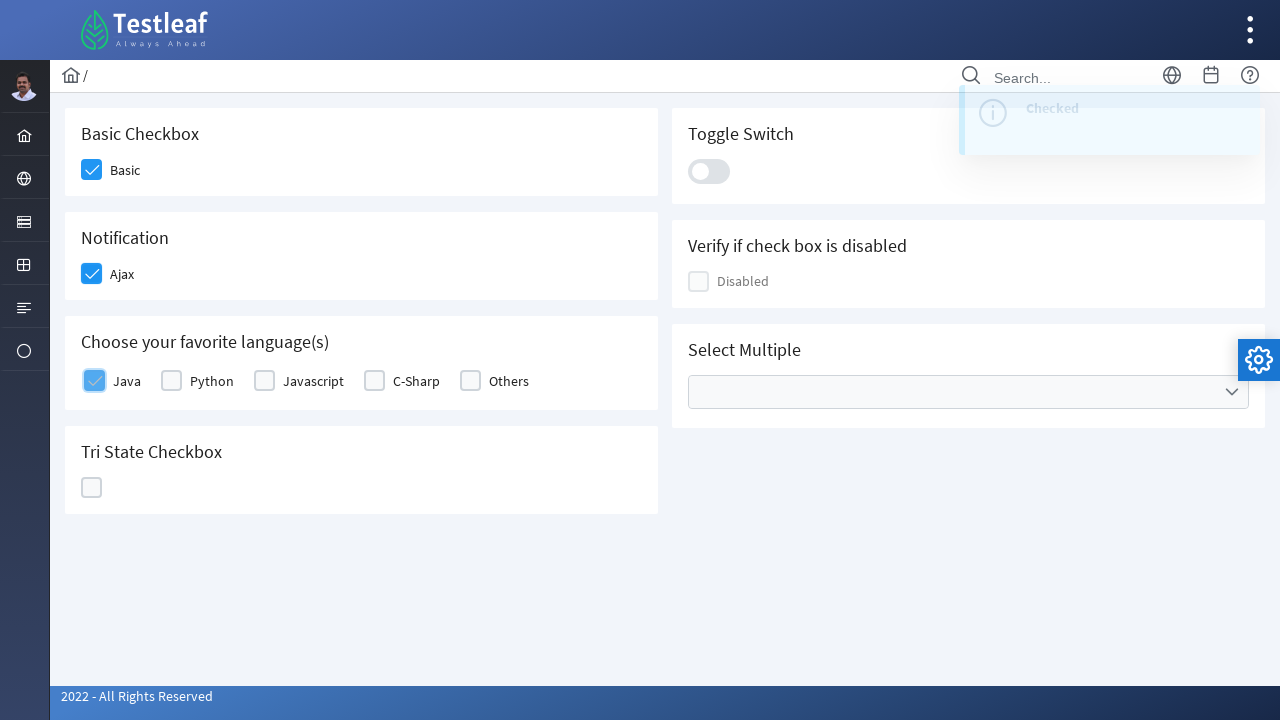

Selected Python language checkbox at (172, 381) on xpath=//table[@id='j_idt87:basic']//td[2]//div[2]
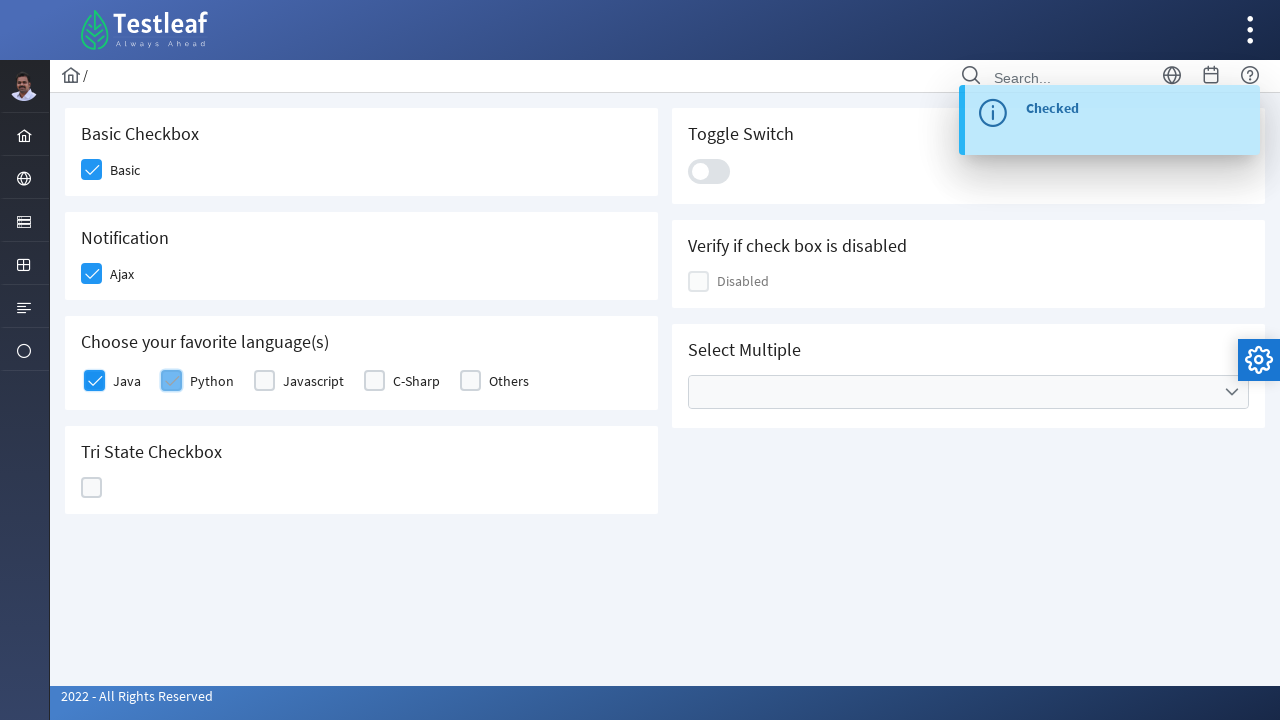

Clicked tri-state checkbox (first click) at (92, 488) on xpath=//div[@id='j_idt87:ajaxTriState']//div[2]
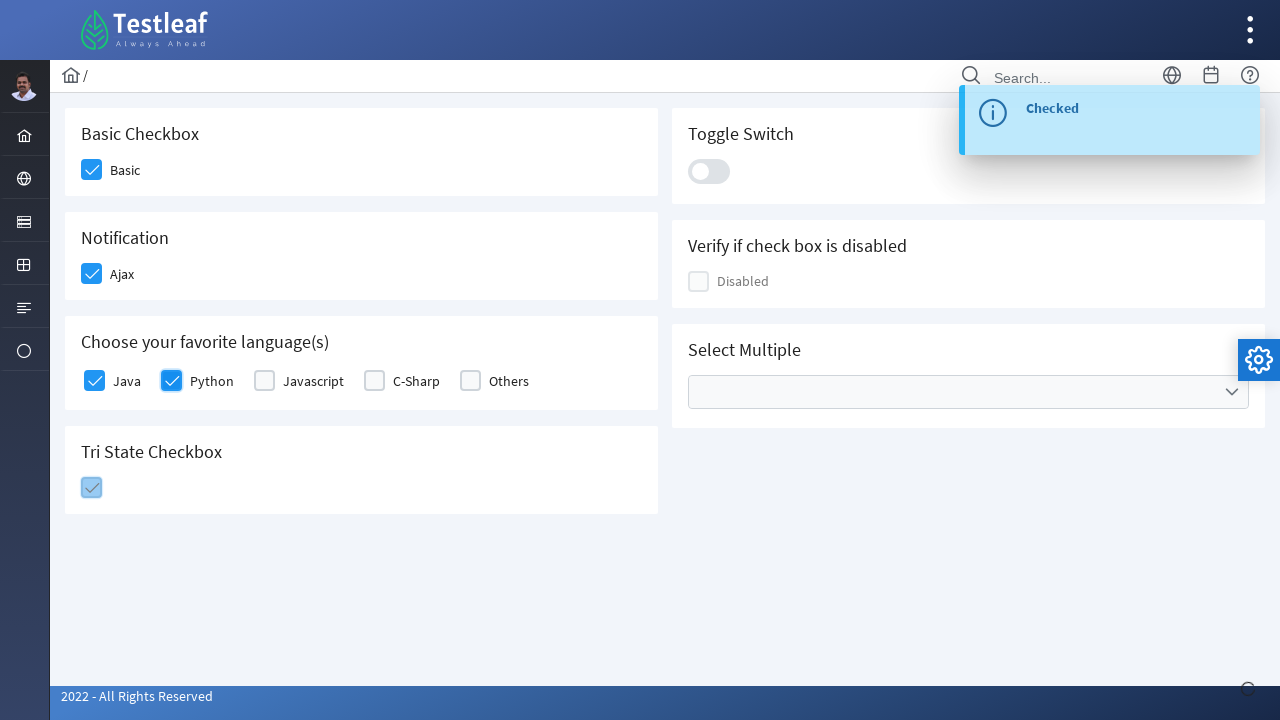

Waited 3 seconds after first tri-state click
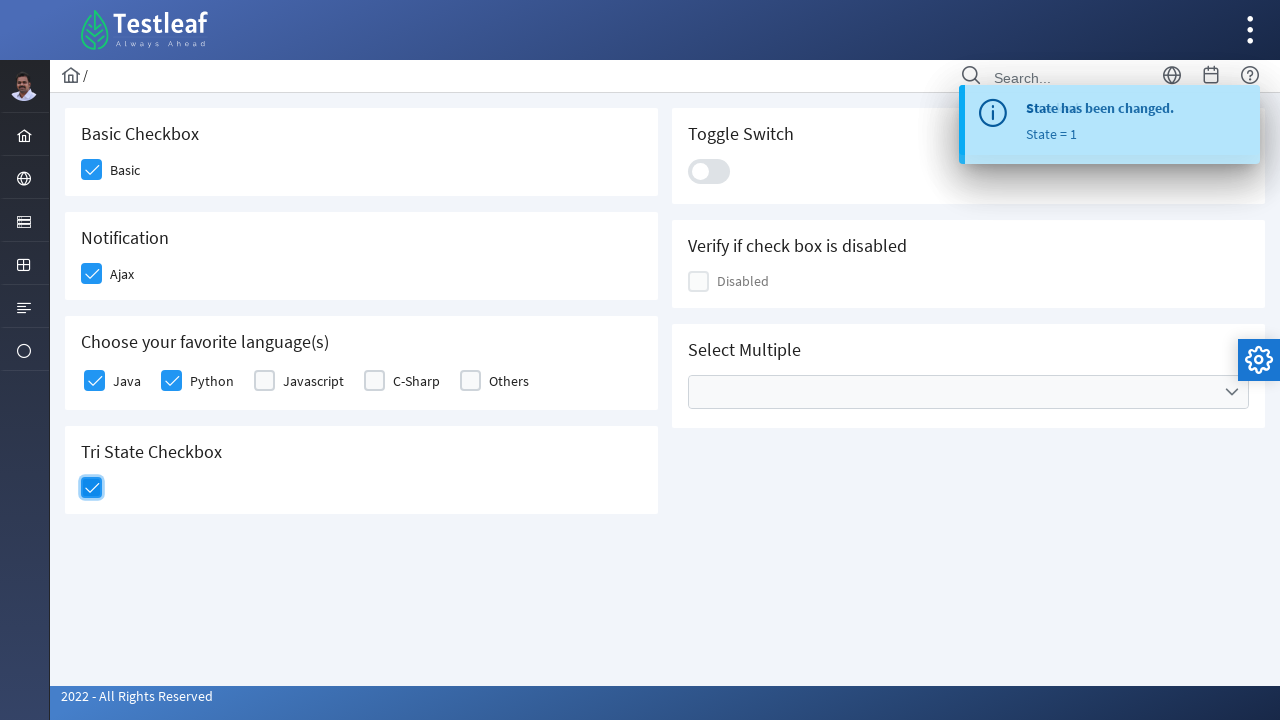

Clicked tri-state checkbox (second click) at (92, 488) on xpath=//div[@id='j_idt87:ajaxTriState']//div[2]
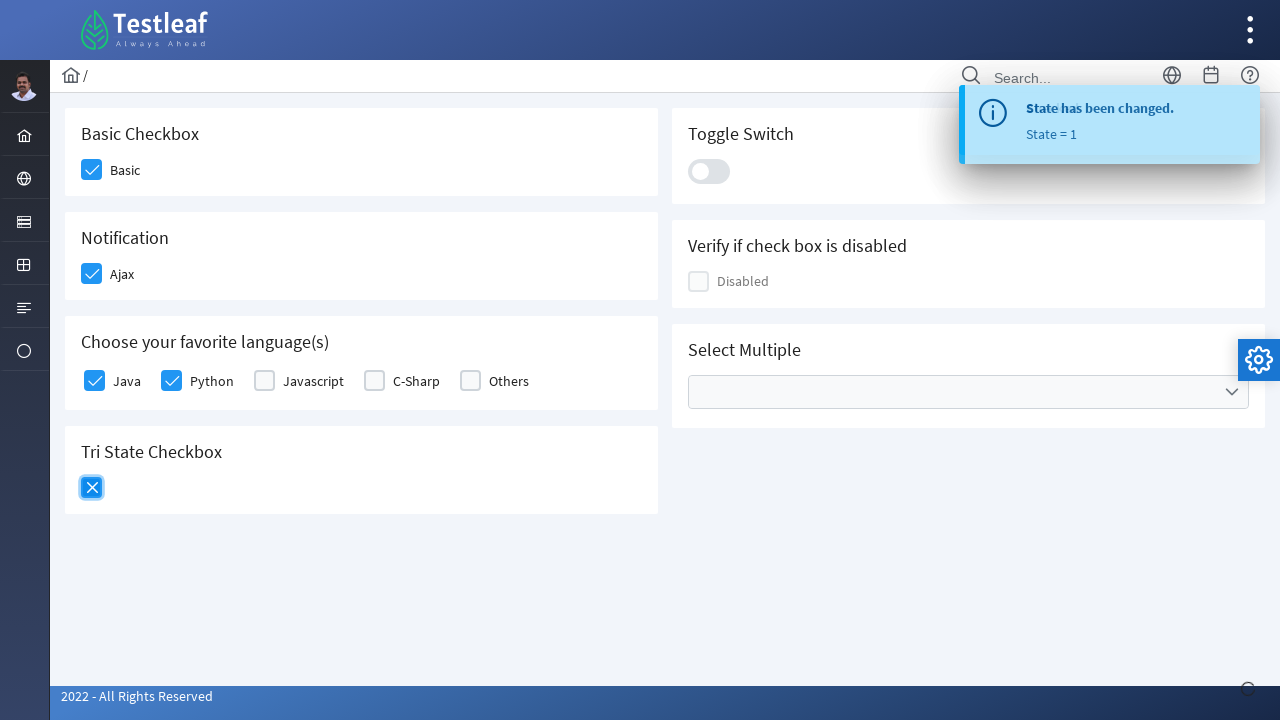

Waited 3 seconds after second tri-state click
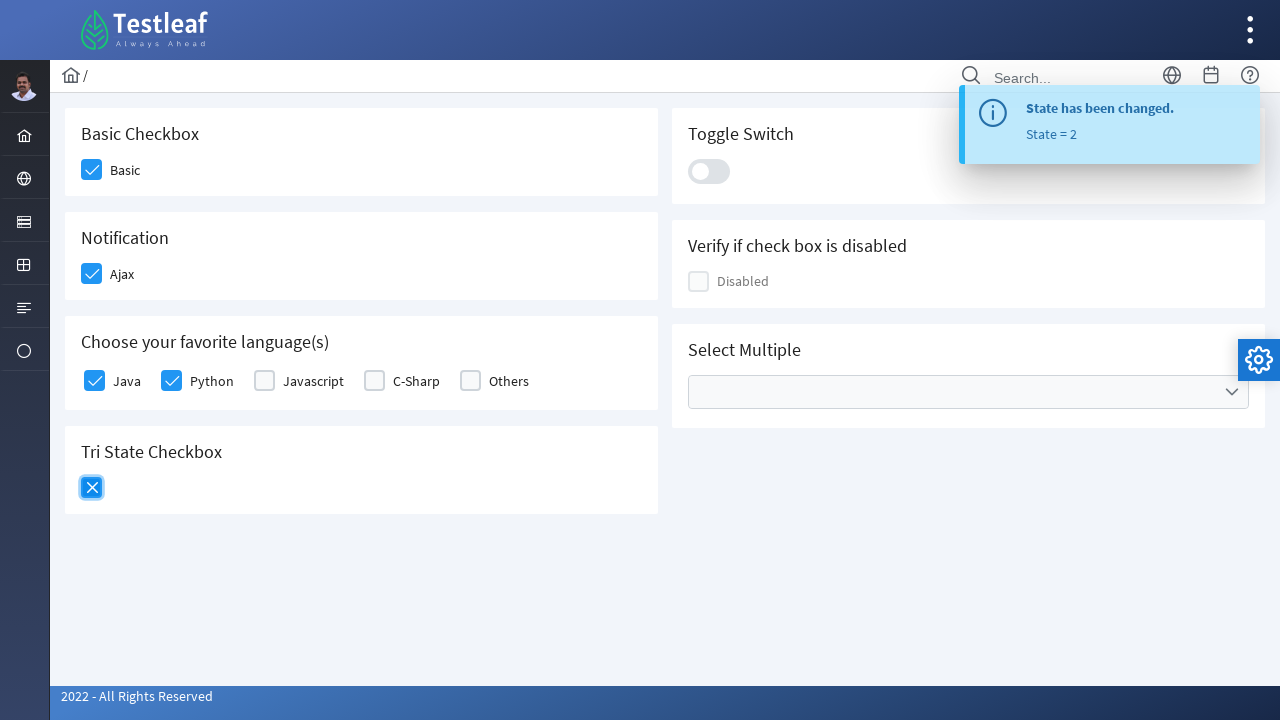

Clicked tri-state checkbox (third click) at (92, 488) on xpath=//div[@id='j_idt87:ajaxTriState']//div[2]
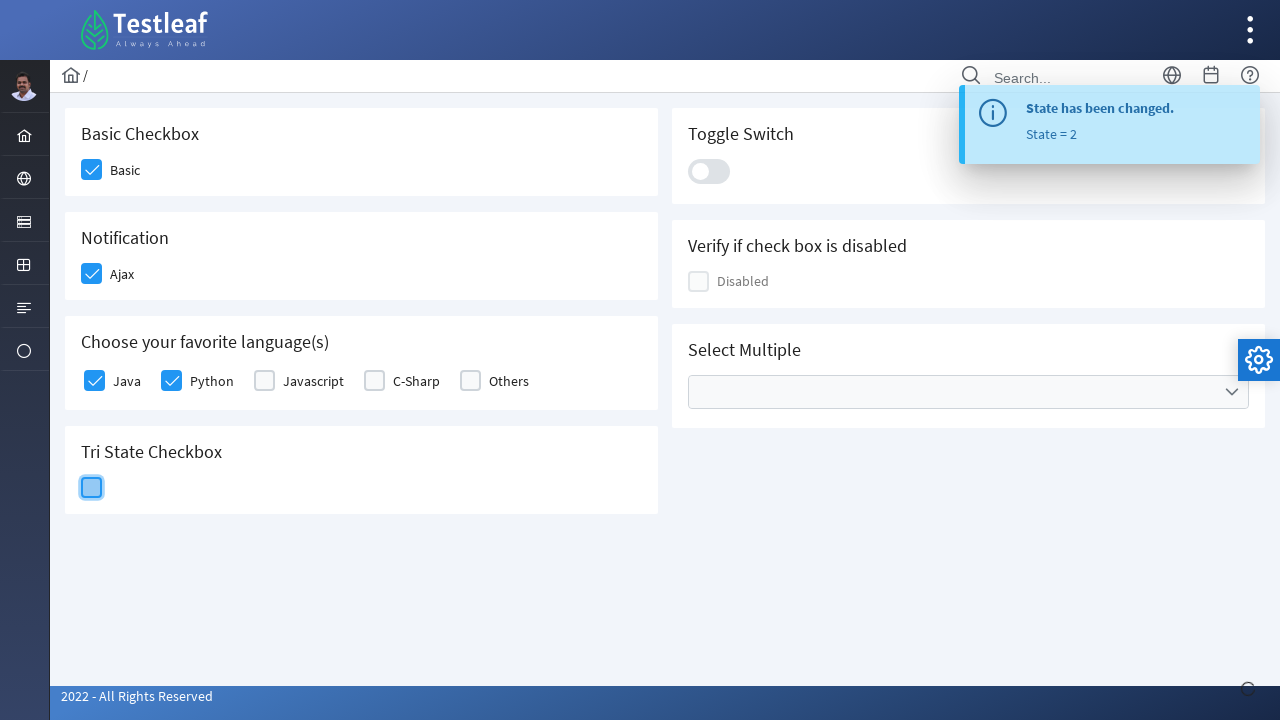

Clicked toggle button at (709, 171) on xpath=//div[@id='j_idt87:j_idt100']//div[2]
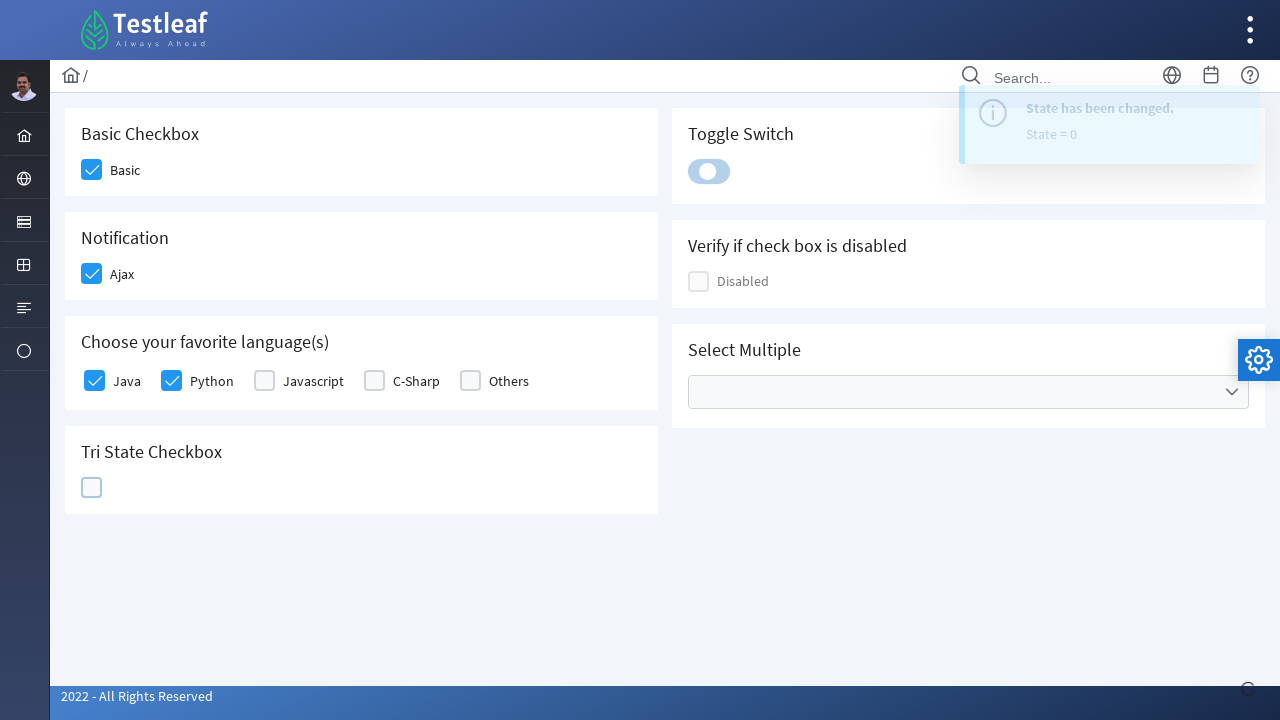

Verified checkbox enabled status: True
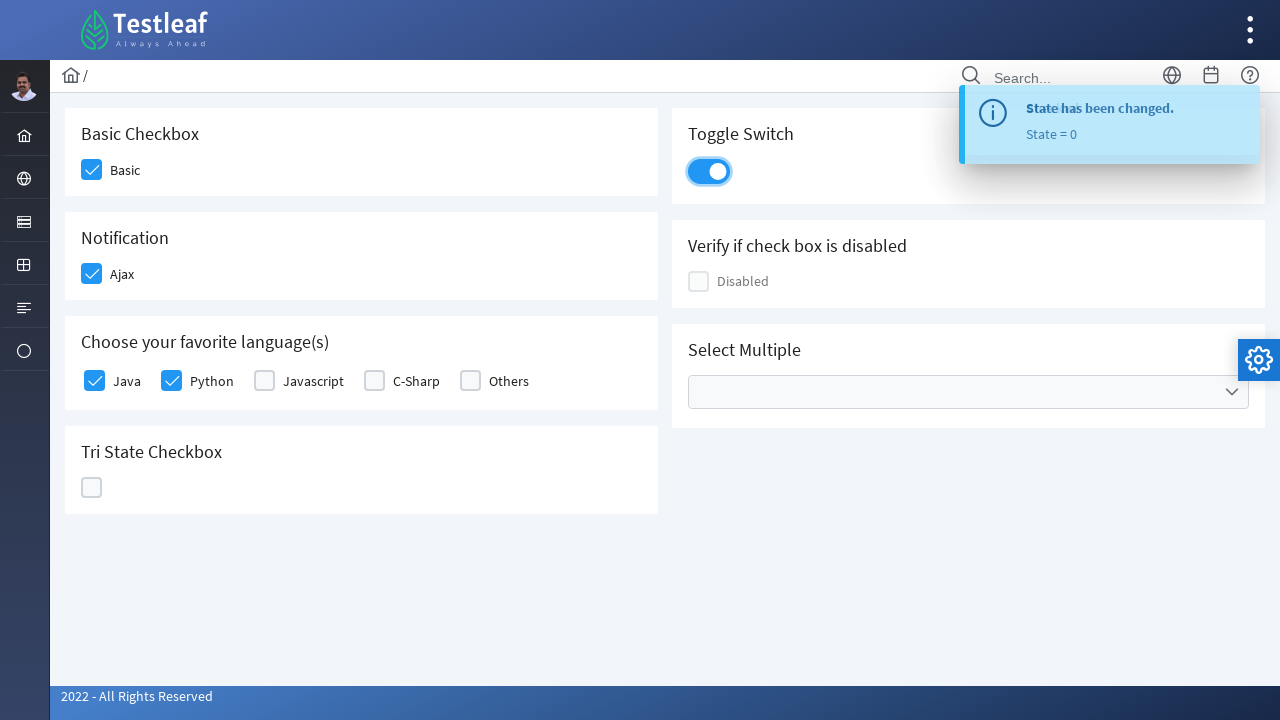

Waited 3 seconds before opening multi-select dropdown
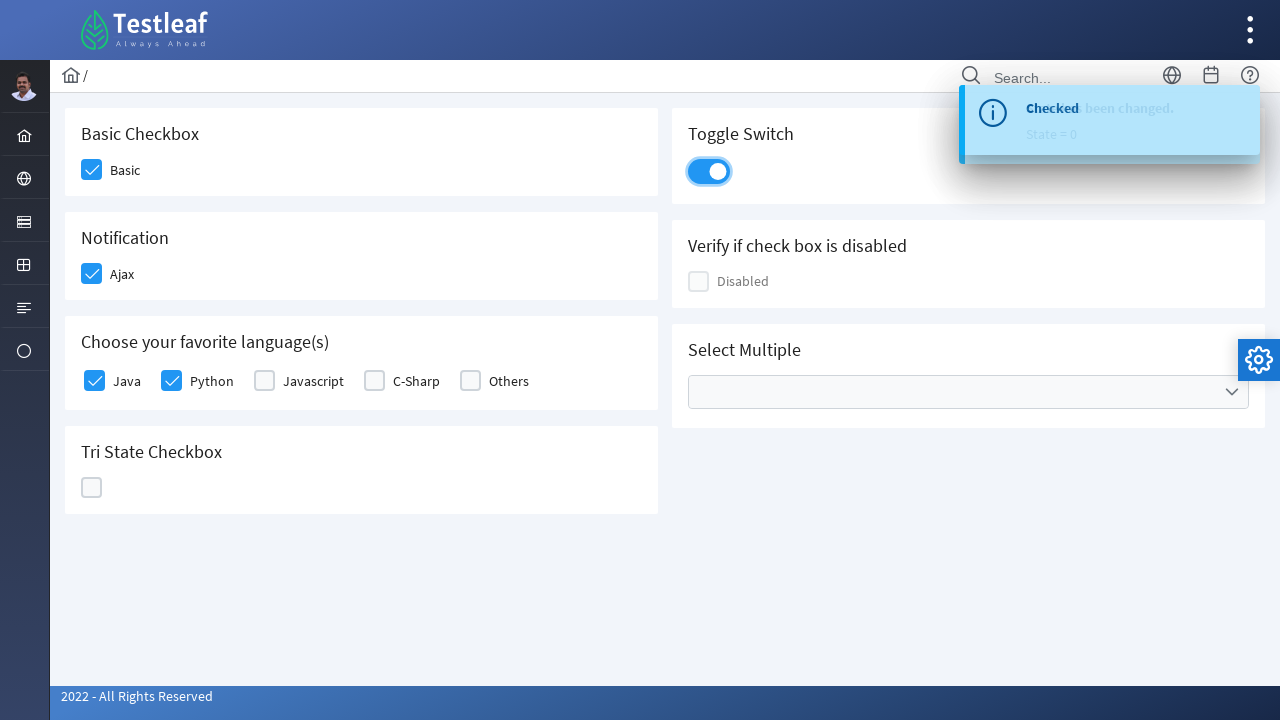

Opened multi-select dropdown at (1232, 392) on xpath=//div[@id='j_idt87:multiple']//div[3]//span
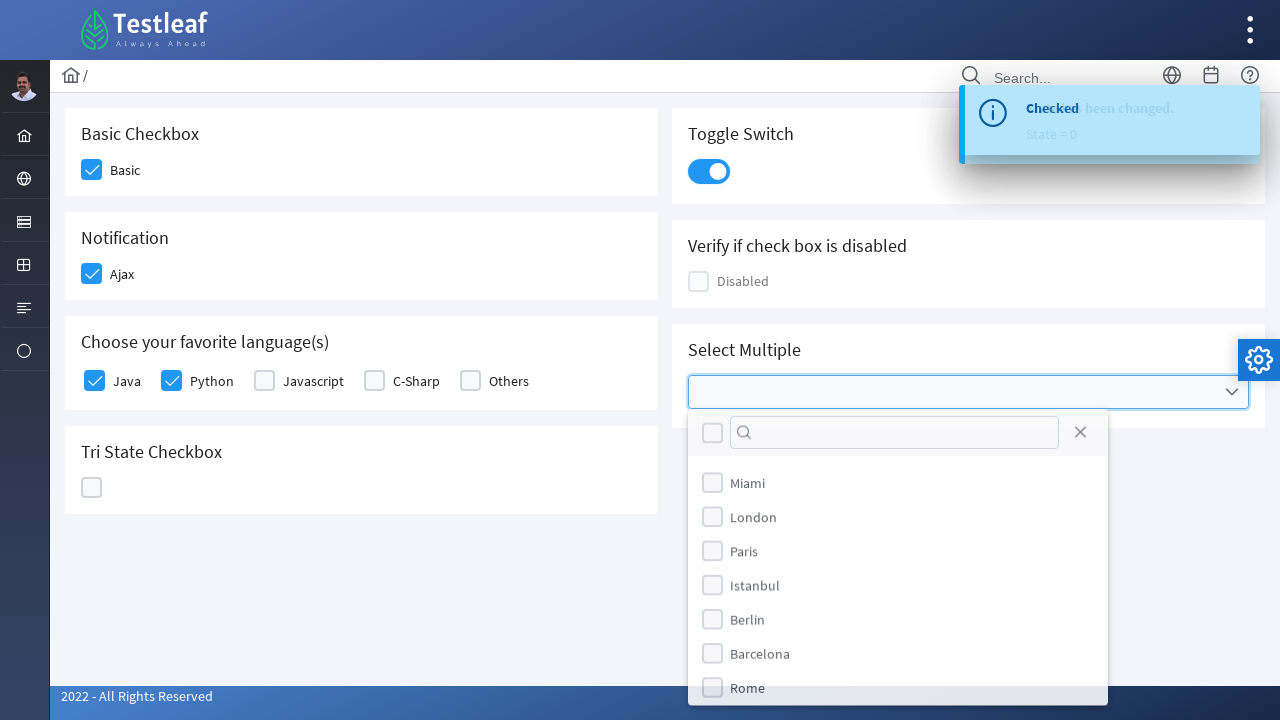

Waited 3 seconds for dropdown to fully open
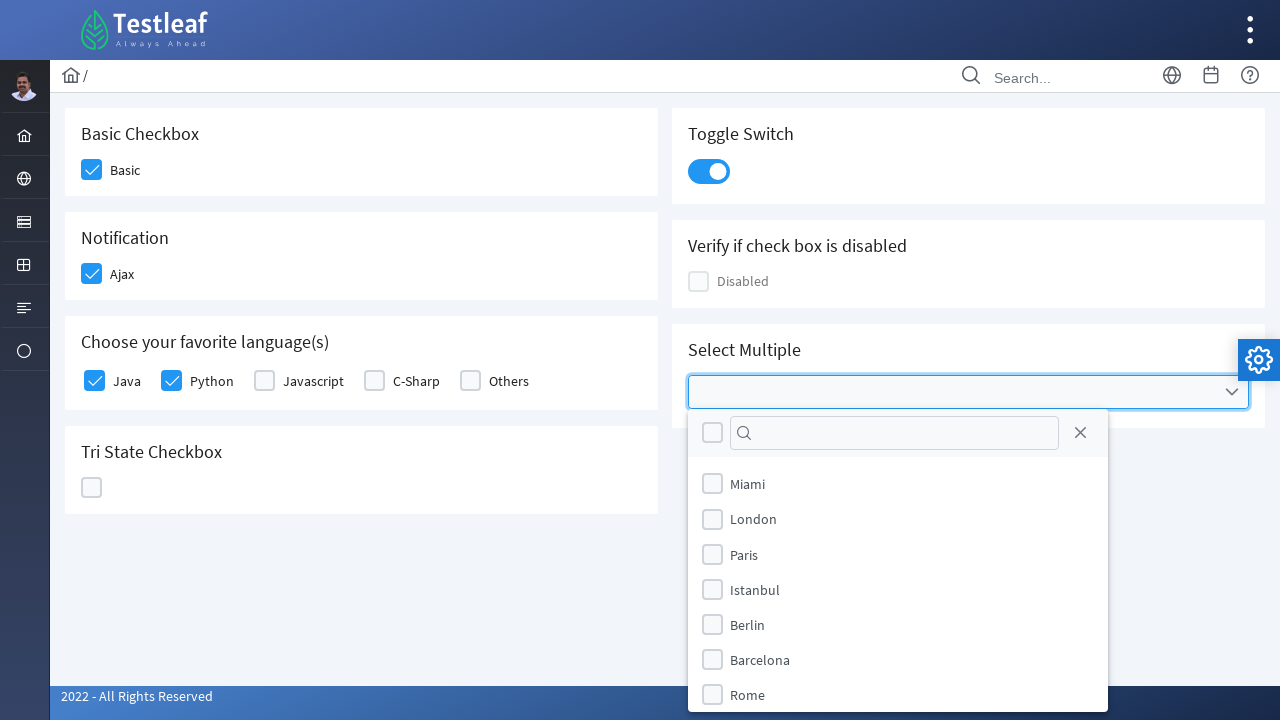

Selected London from multi-select dropdown at (712, 519) on xpath=//div[@id='j_idt87:multiple_panel']//ul//li[2]//div//div[2]
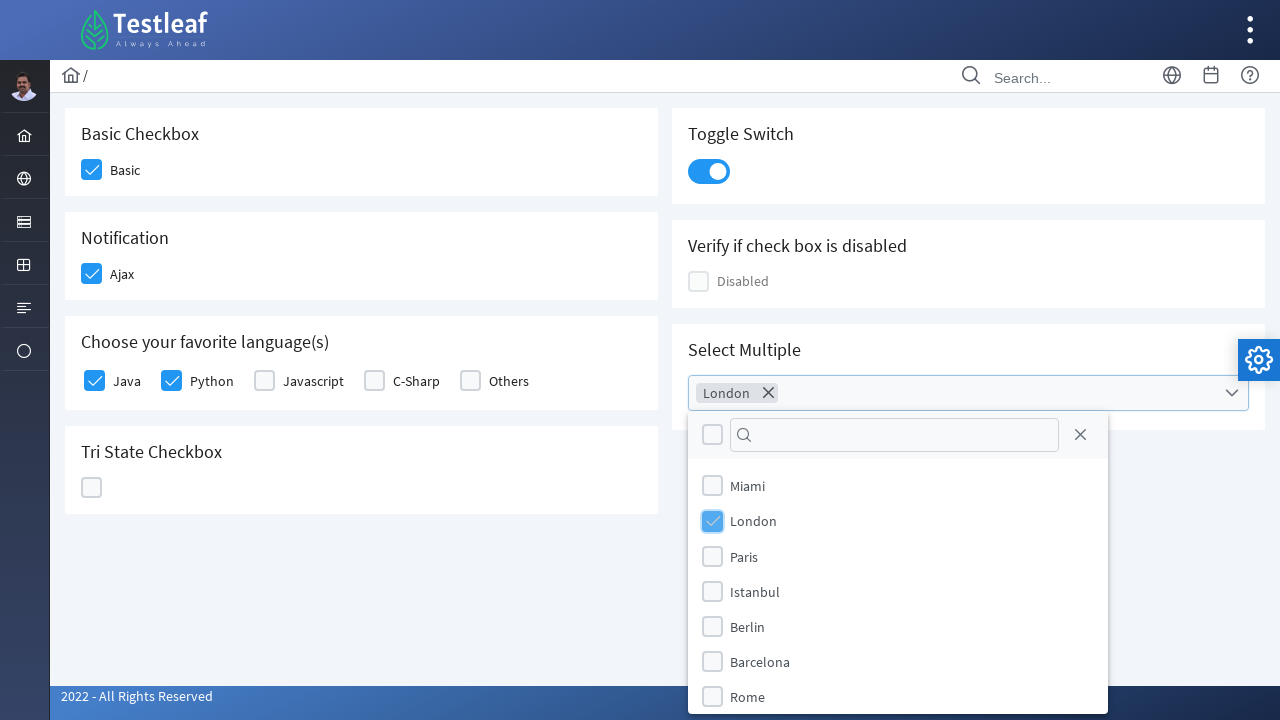

Selected Rome from multi-select dropdown at (712, 697) on xpath=//div[@id='j_idt87:multiple_panel']//ul//li[7]//div//div[2]
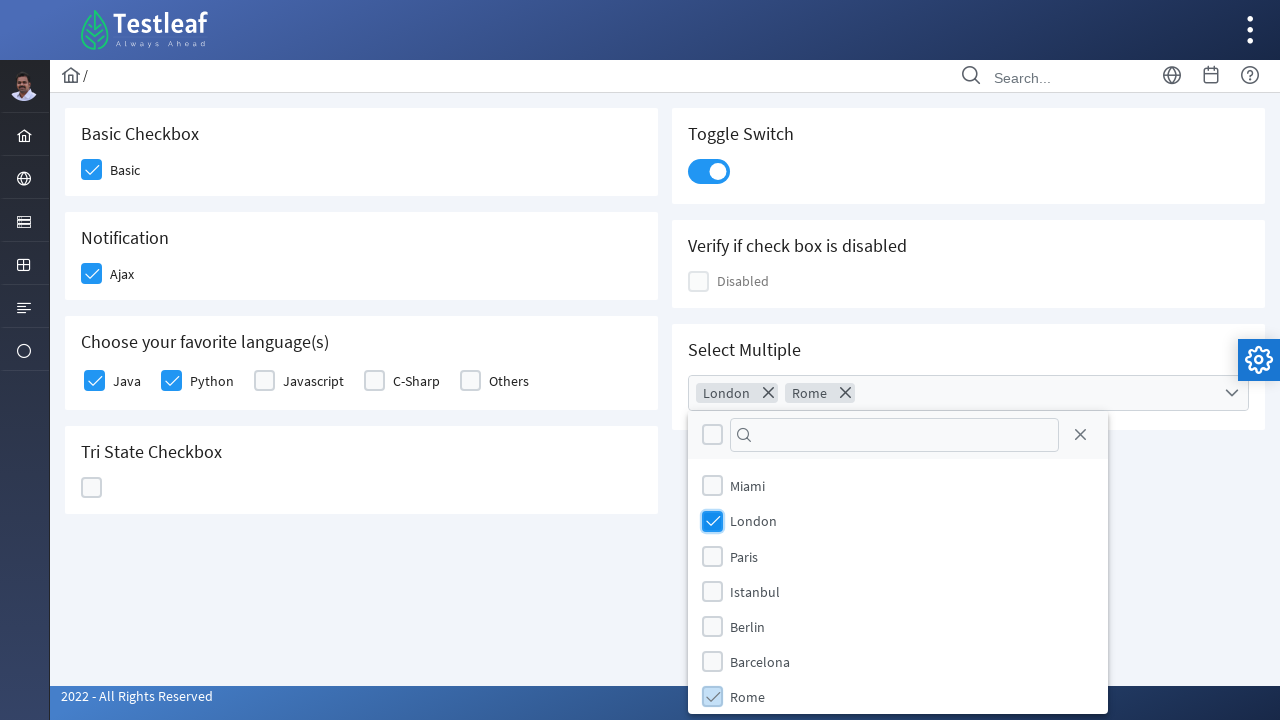

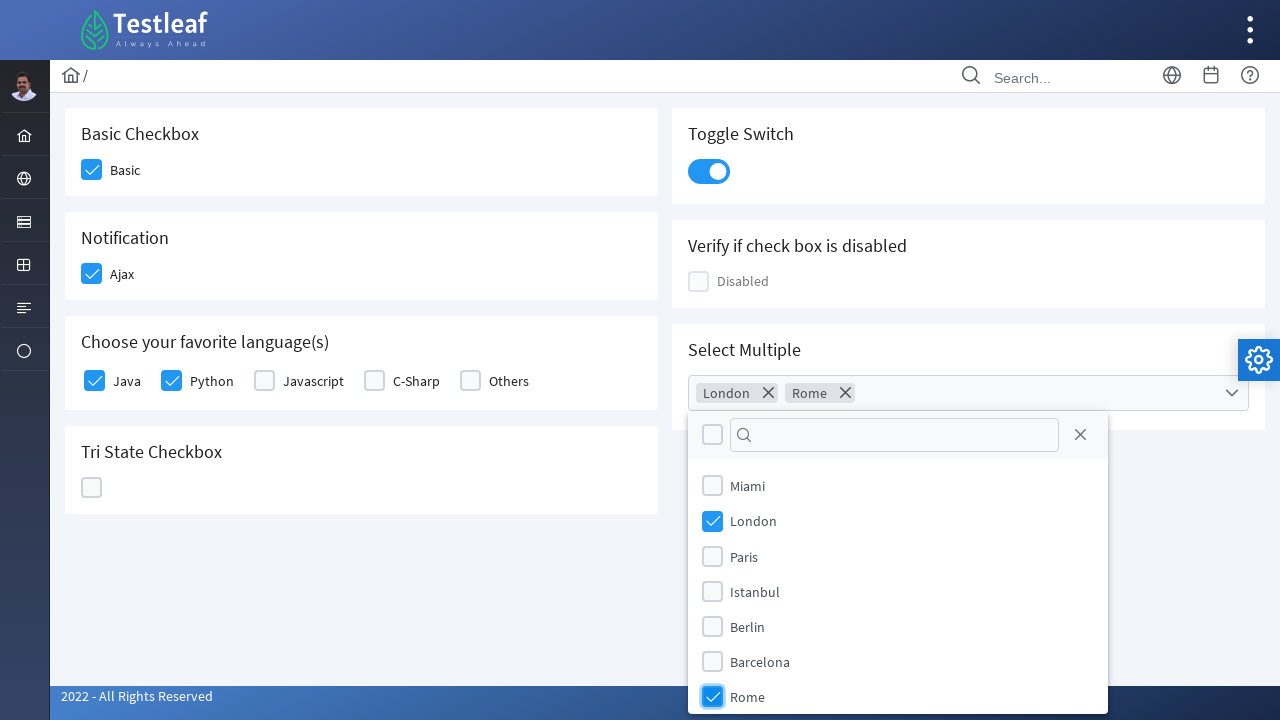